Tests double-click functionality by double-clicking on an element and verifying the status changes to "double-clicked"

Starting URL: https://awesomeqa.com/selenium/mouse_interaction.html

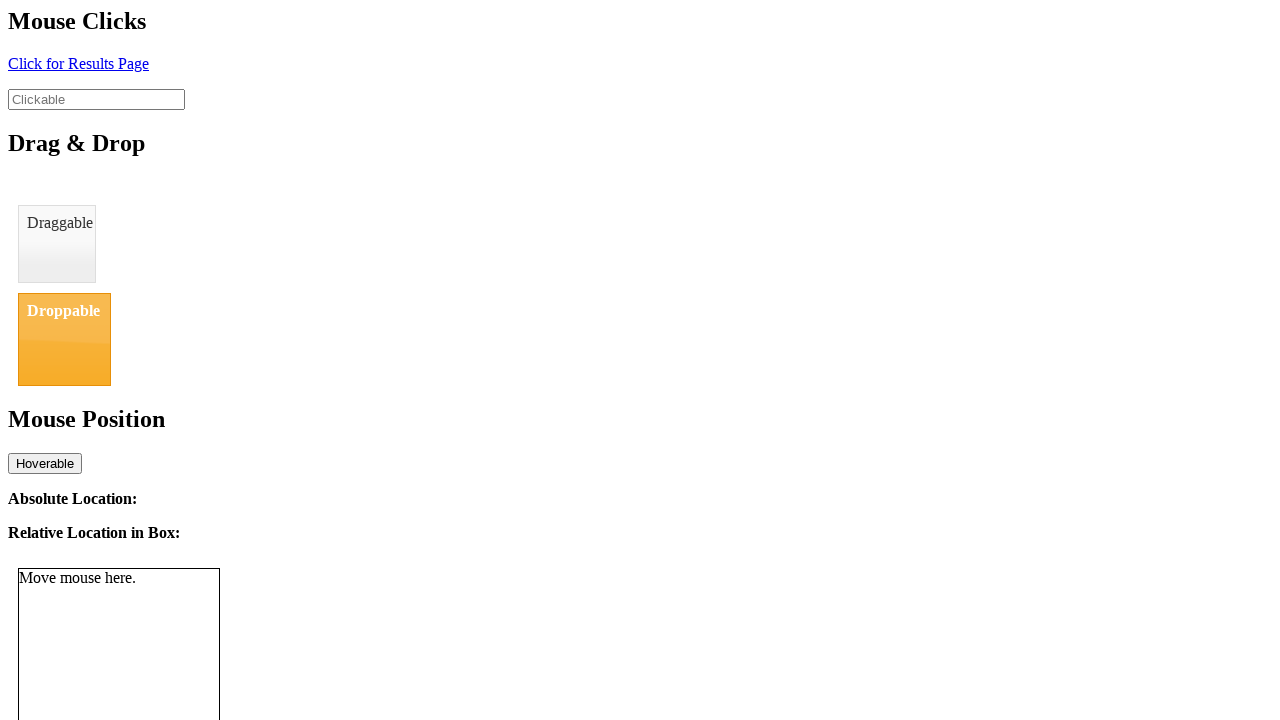

Navigated to mouse interaction test page
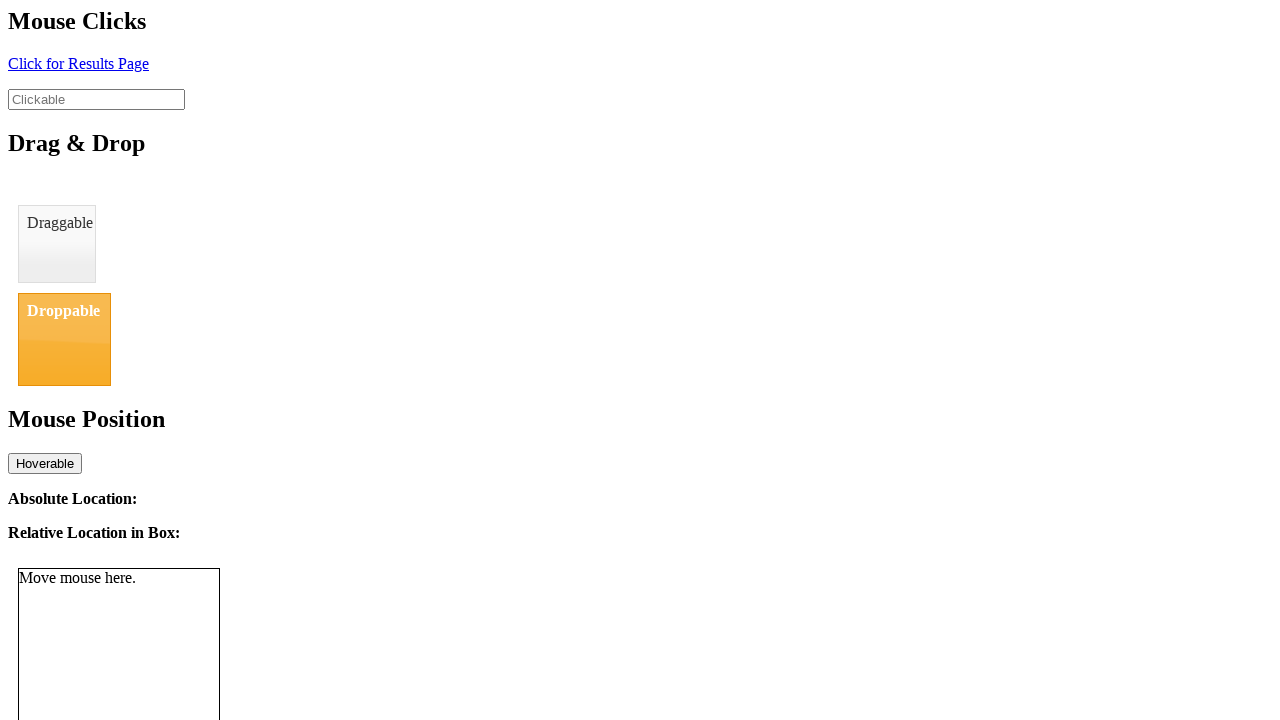

Double-clicked on the clickable element at (96, 99) on #clickable
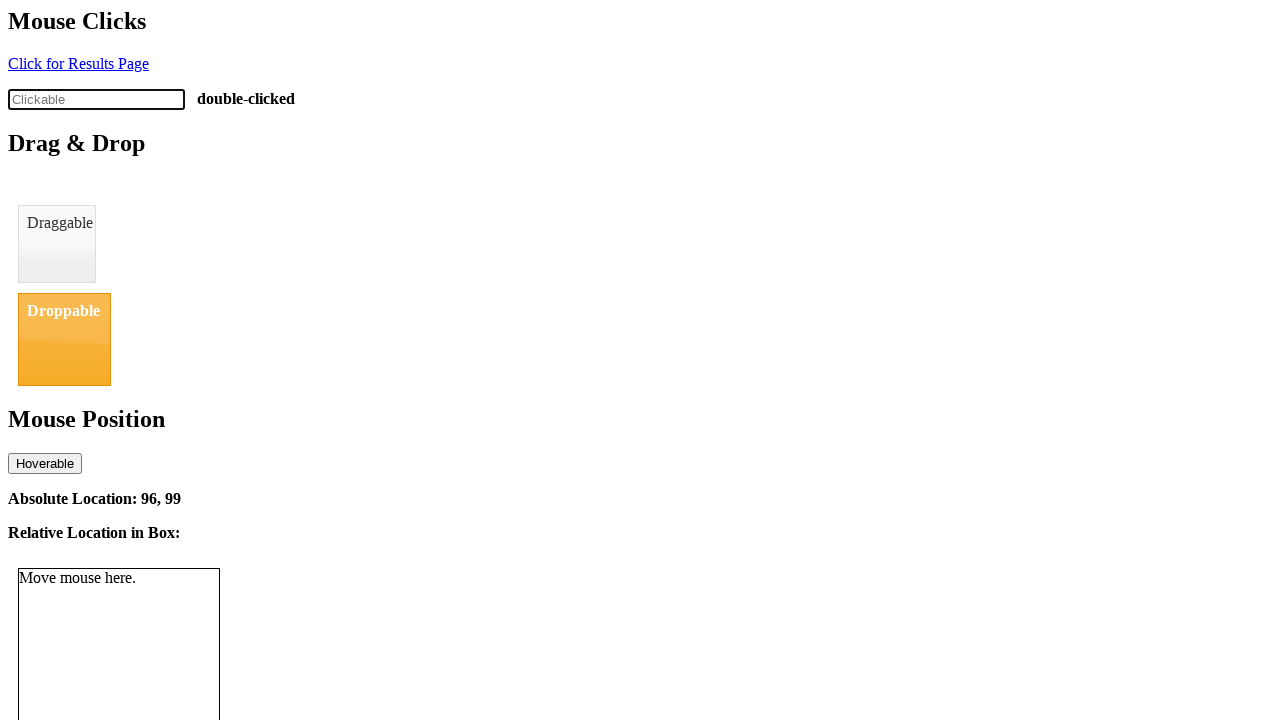

Verified status changed to 'double-clicked'
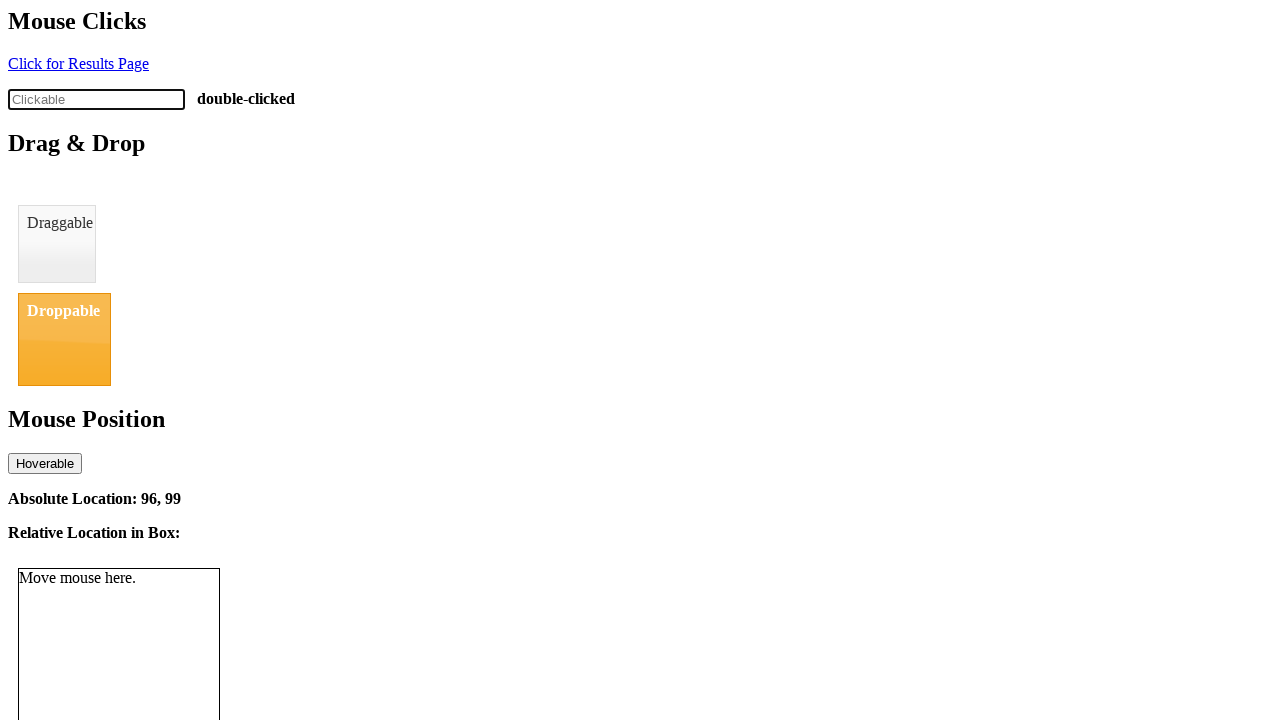

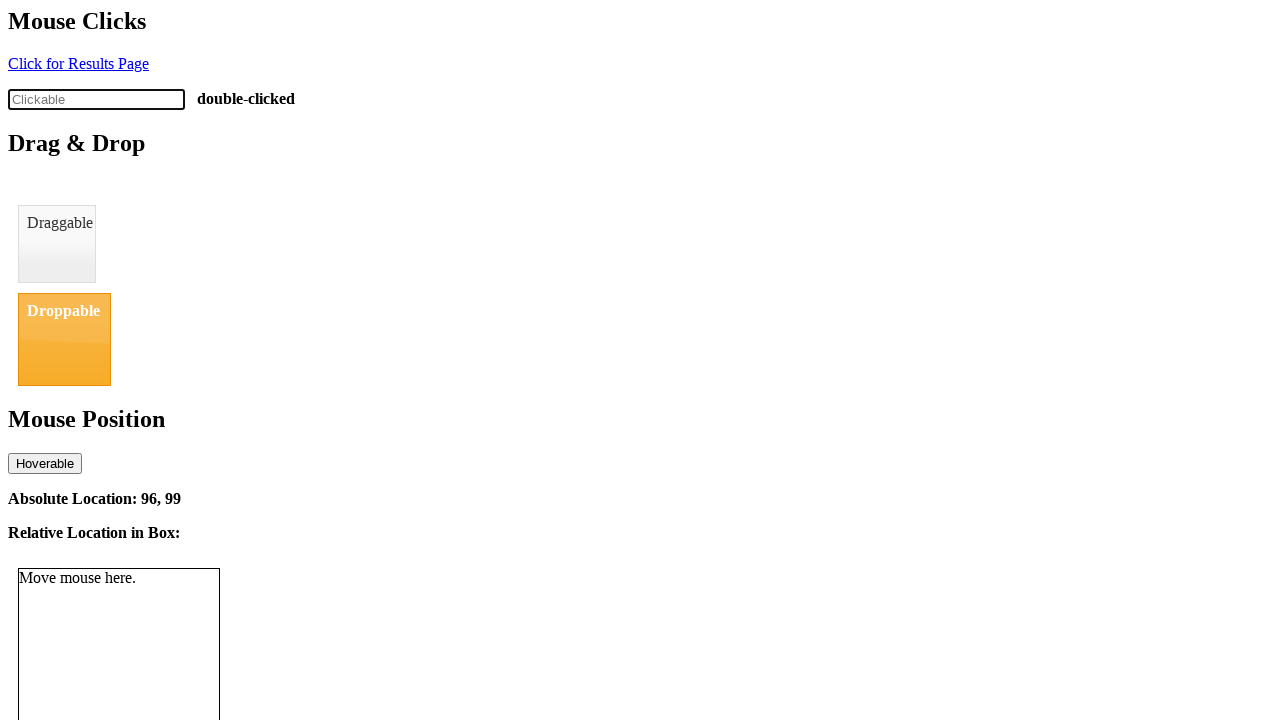